Tests that the "Clear completed" button displays correct text when items are completed

Starting URL: https://demo.playwright.dev/todomvc

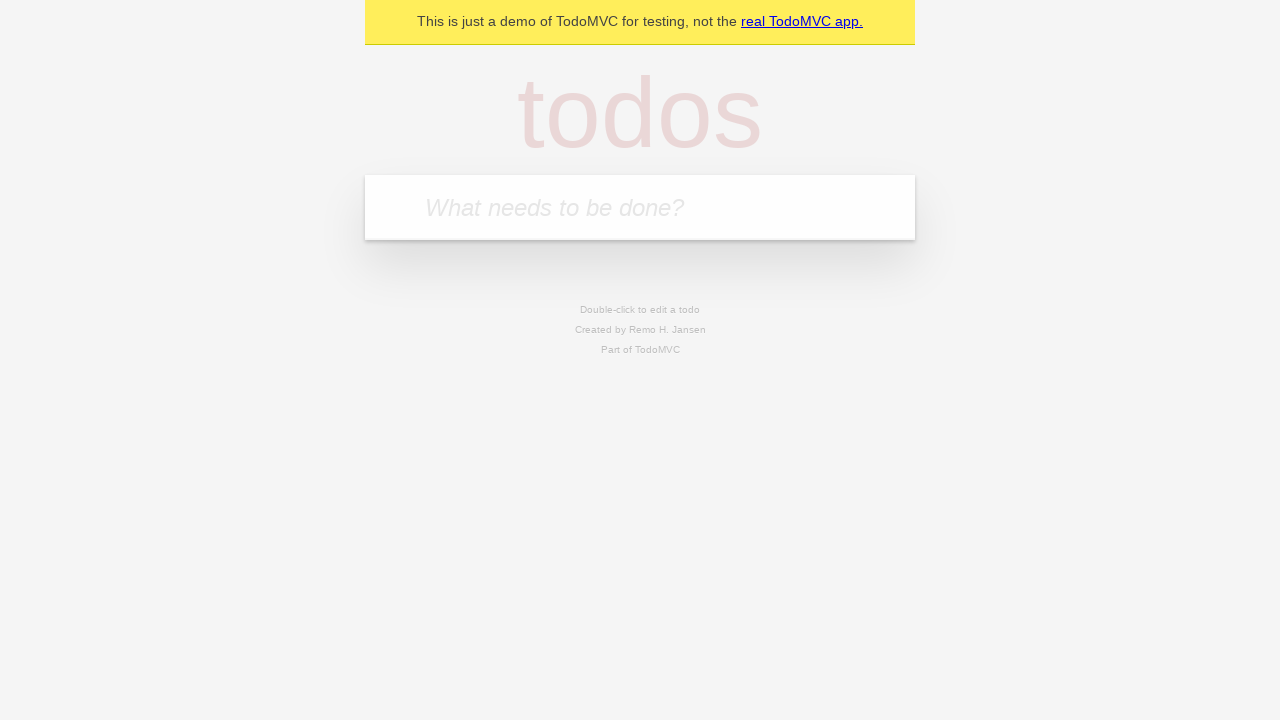

Filled todo input with 'buy some cheese' on internal:attr=[placeholder="What needs to be done?"i]
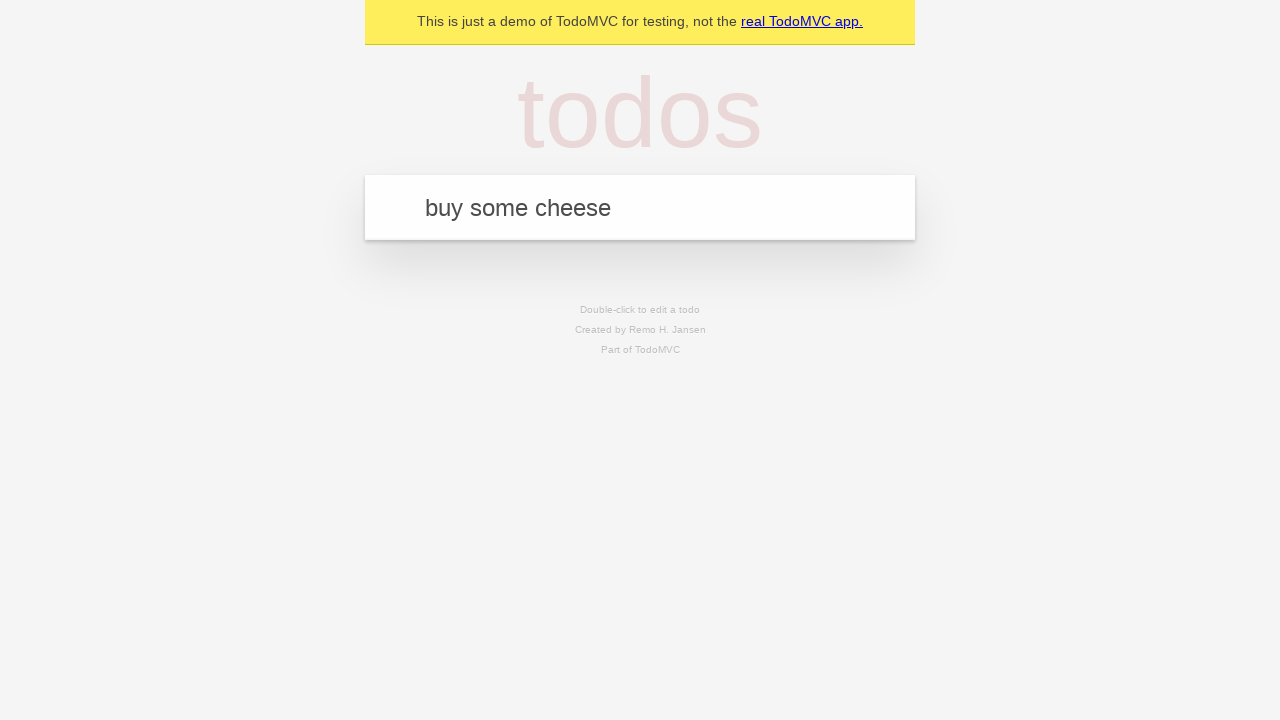

Pressed Enter to add todo item 'buy some cheese' on internal:attr=[placeholder="What needs to be done?"i]
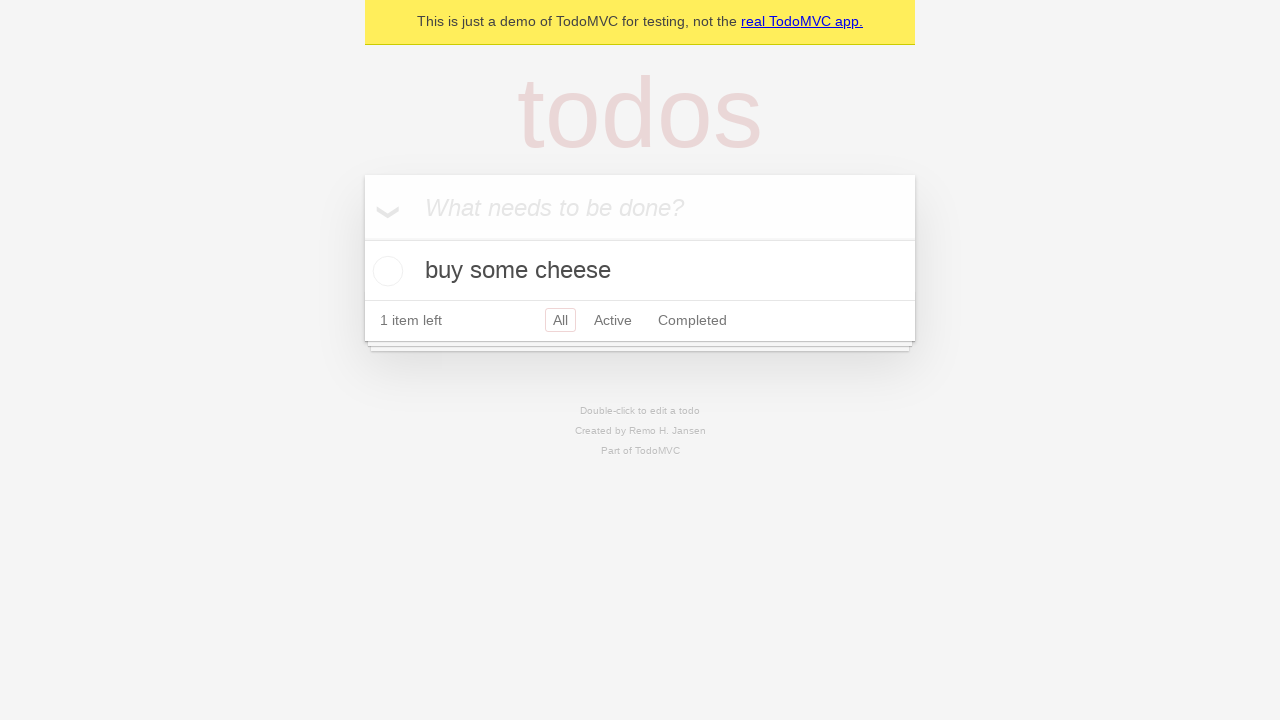

Filled todo input with 'feed the cat' on internal:attr=[placeholder="What needs to be done?"i]
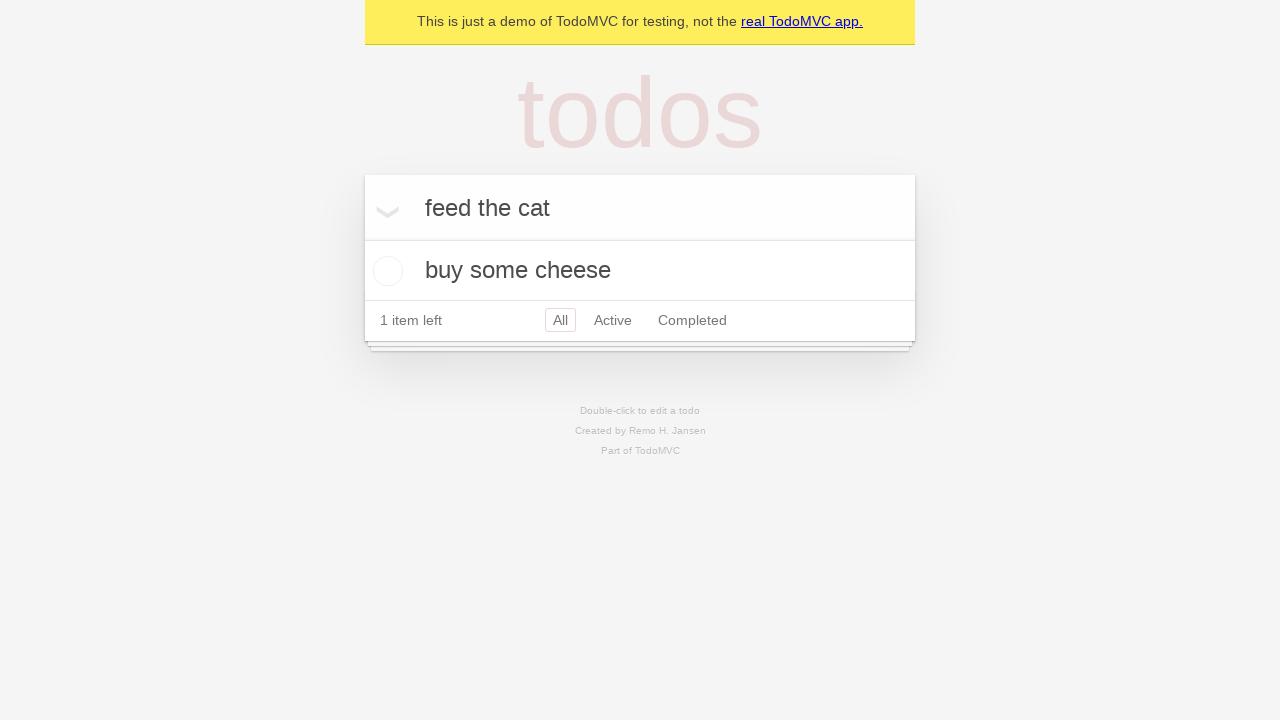

Pressed Enter to add todo item 'feed the cat' on internal:attr=[placeholder="What needs to be done?"i]
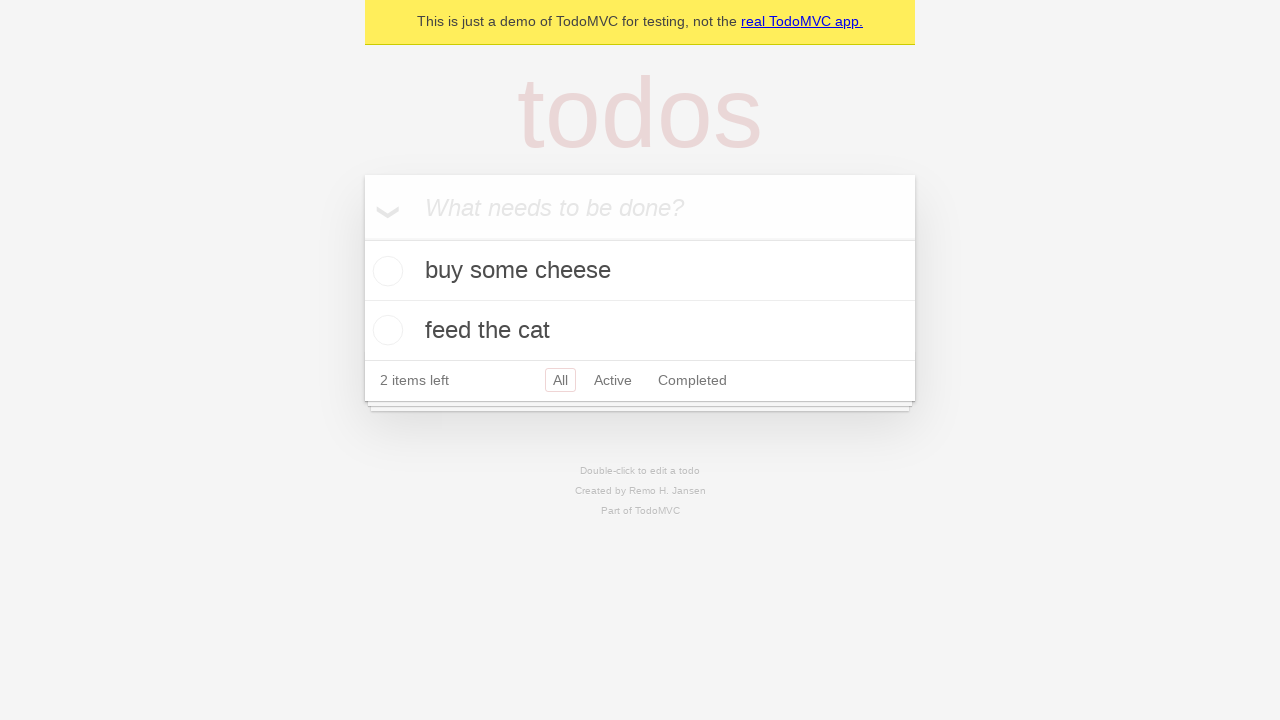

Filled todo input with 'book a doctors appointment' on internal:attr=[placeholder="What needs to be done?"i]
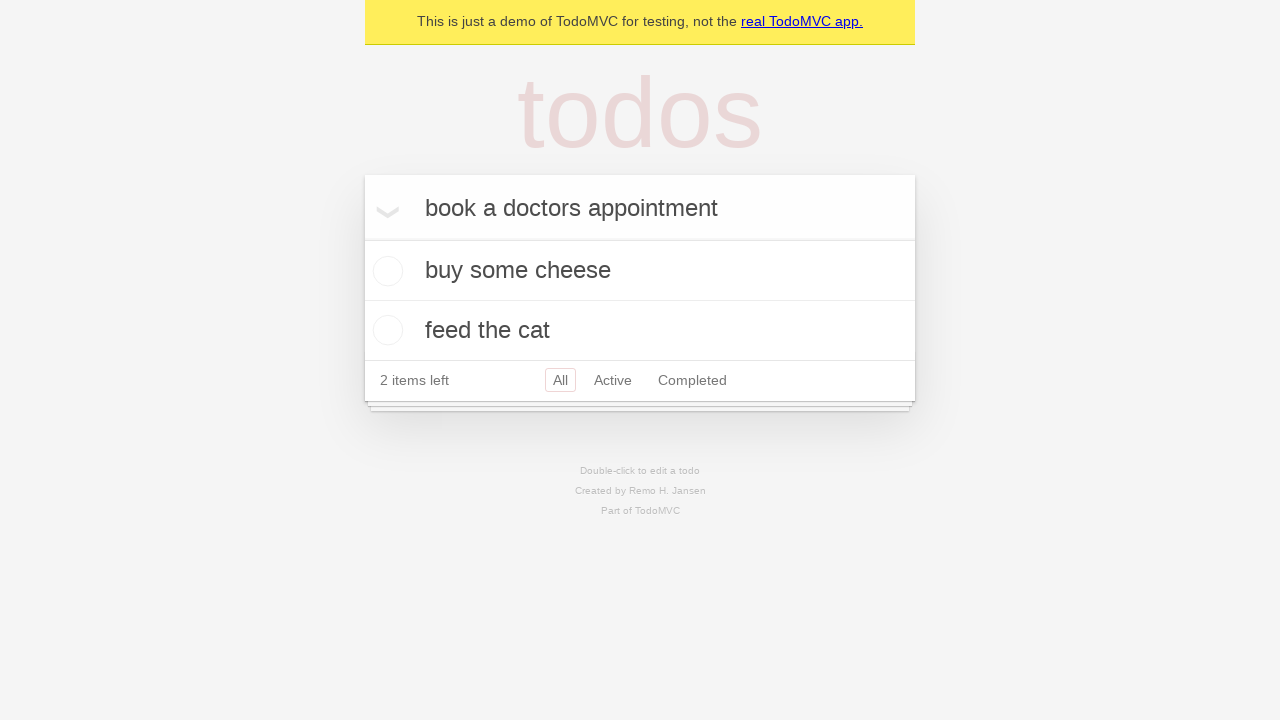

Pressed Enter to add todo item 'book a doctors appointment' on internal:attr=[placeholder="What needs to be done?"i]
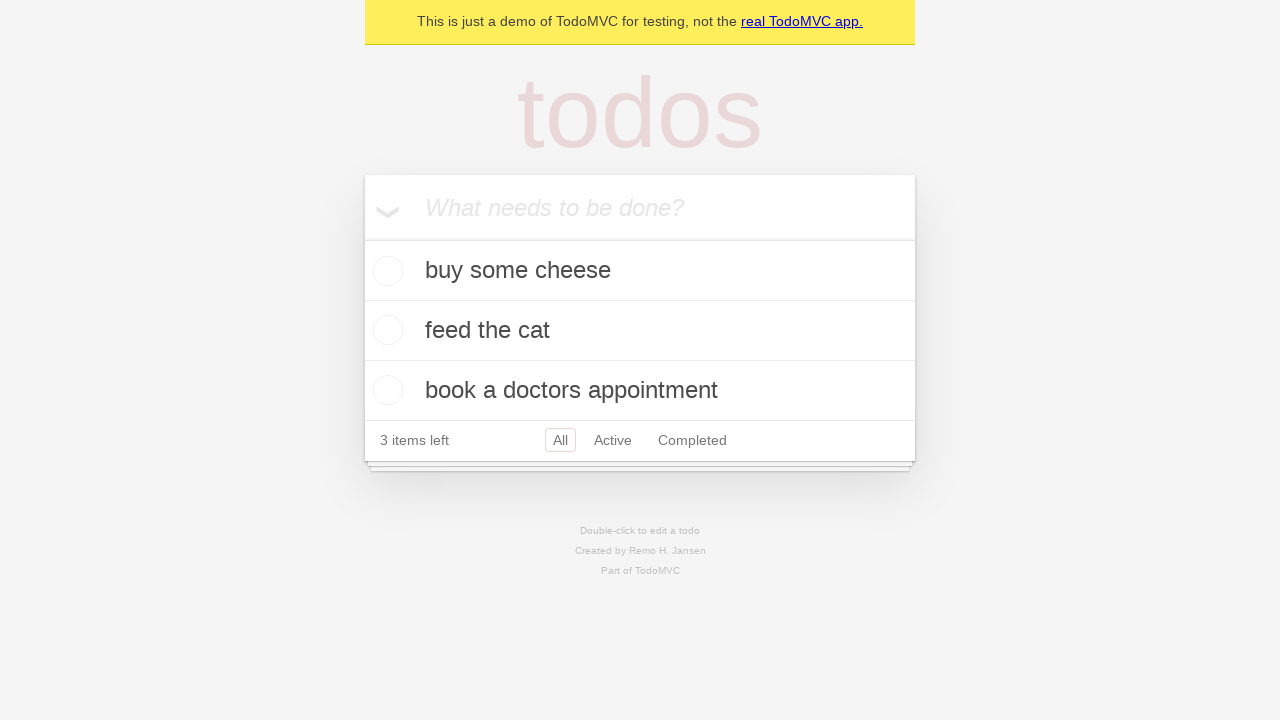

Checked the first todo item as completed at (385, 271) on .todo-list li .toggle >> nth=0
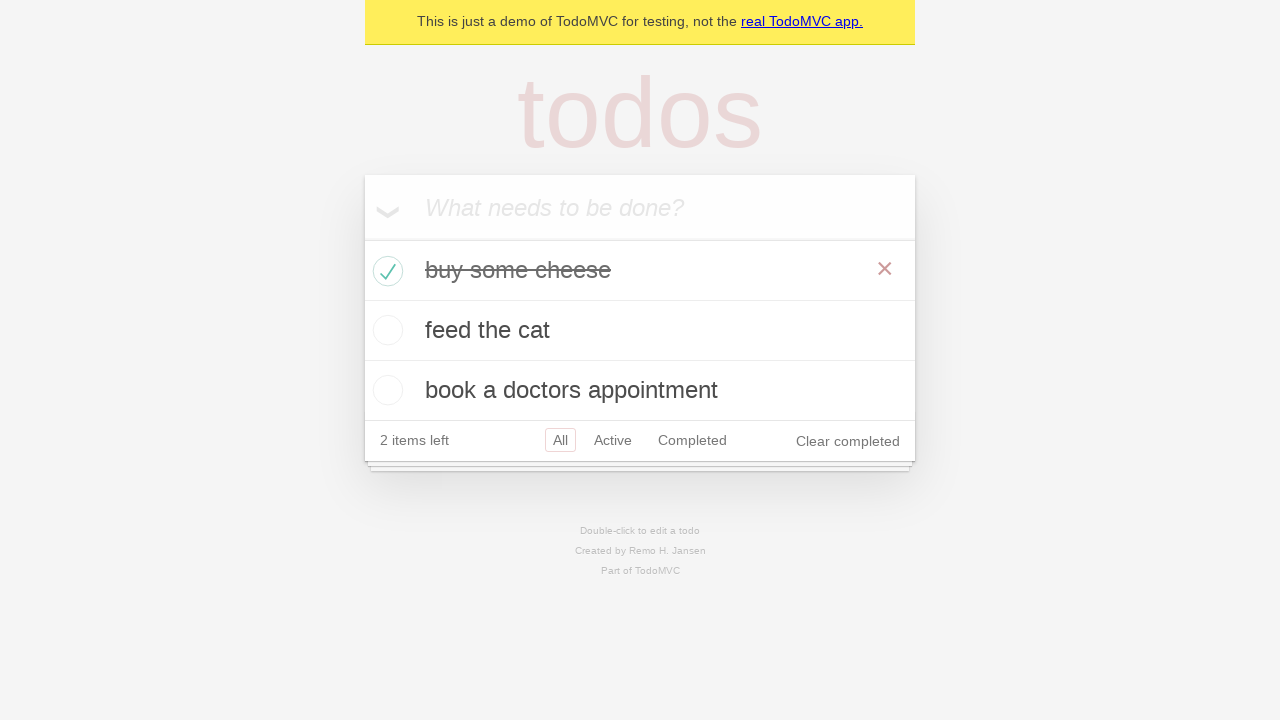

Verified 'Clear completed' button is visible
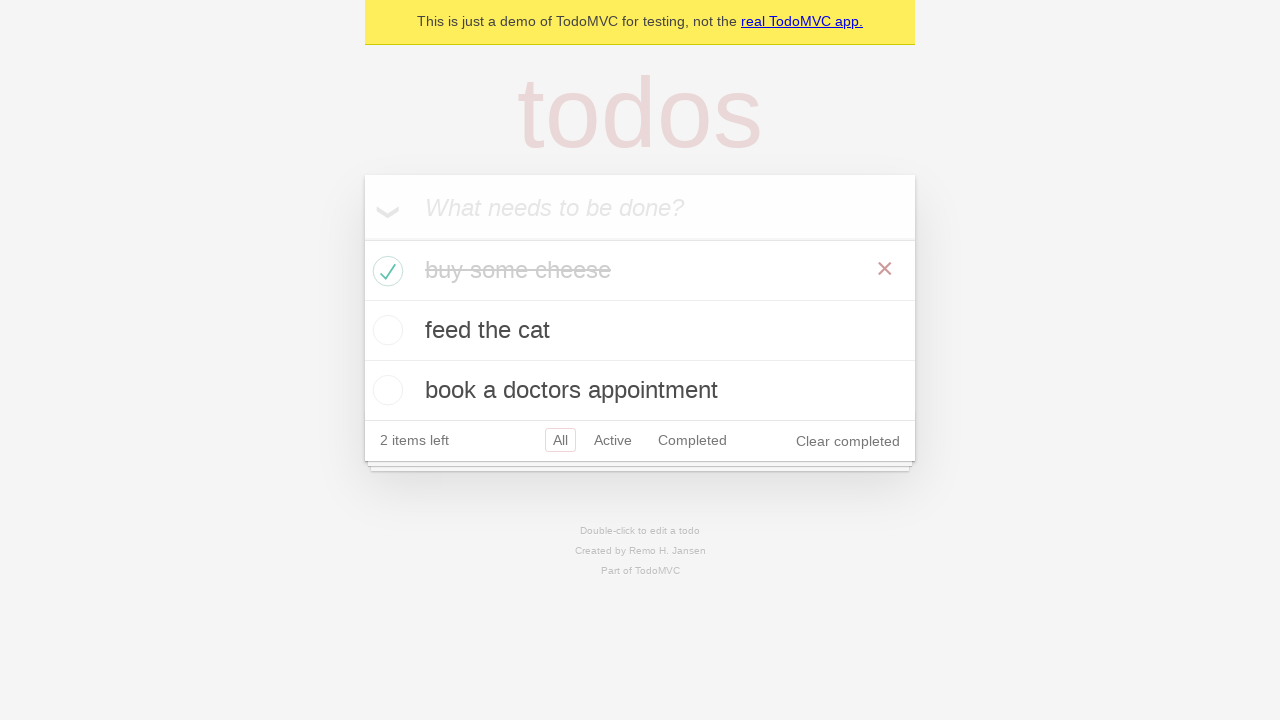

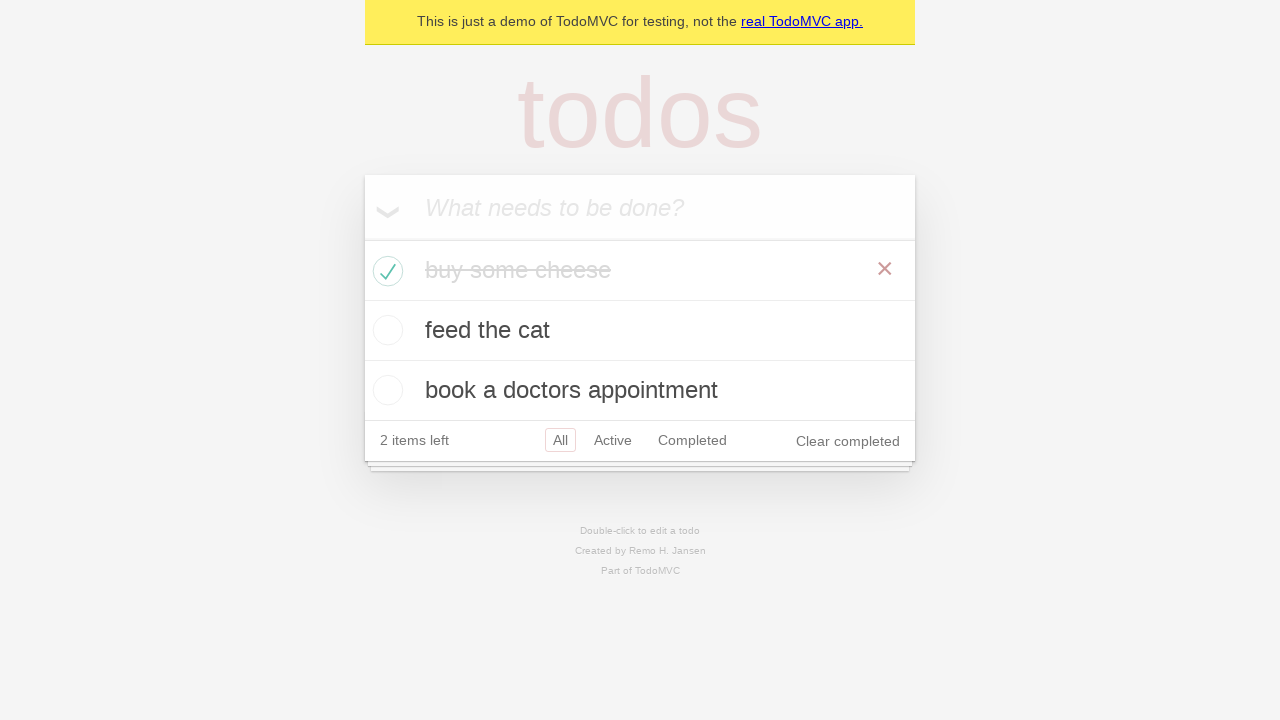